Navigates to Flipkart homepage and waits for the page to load completely

Starting URL: https://www.flipkart.com

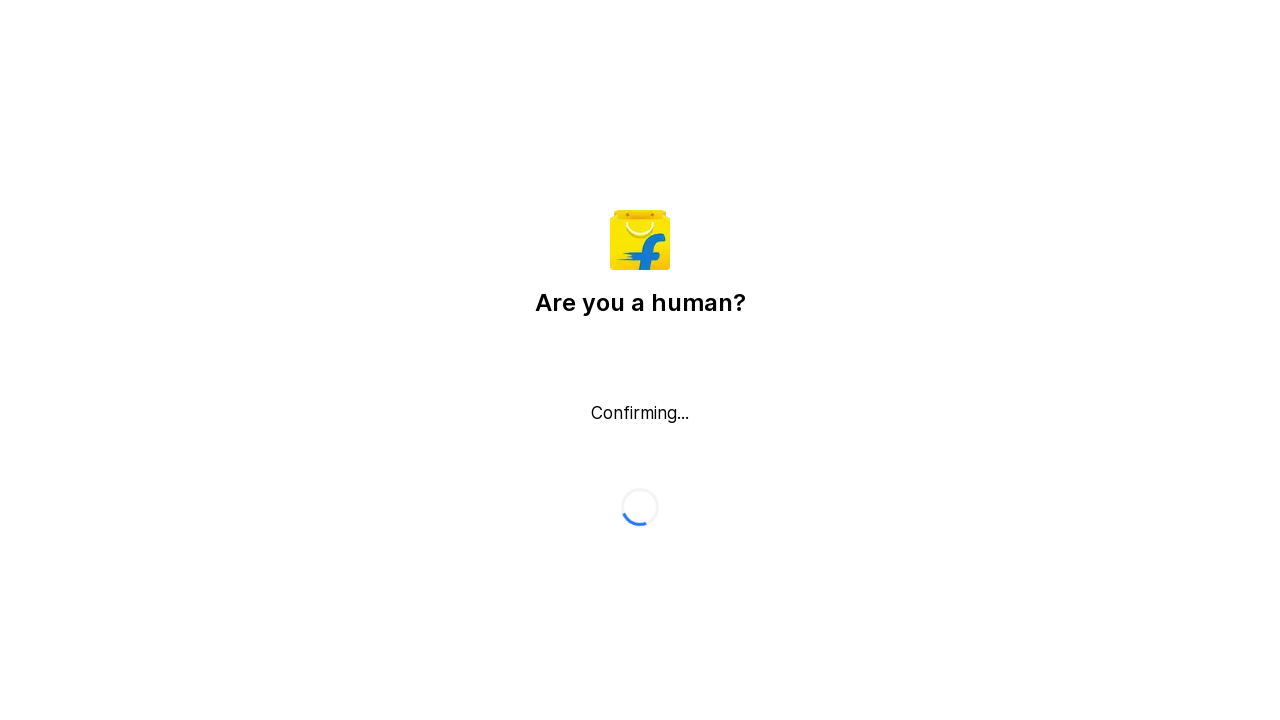

Waited for Flipkart homepage to load completely (networkidle state)
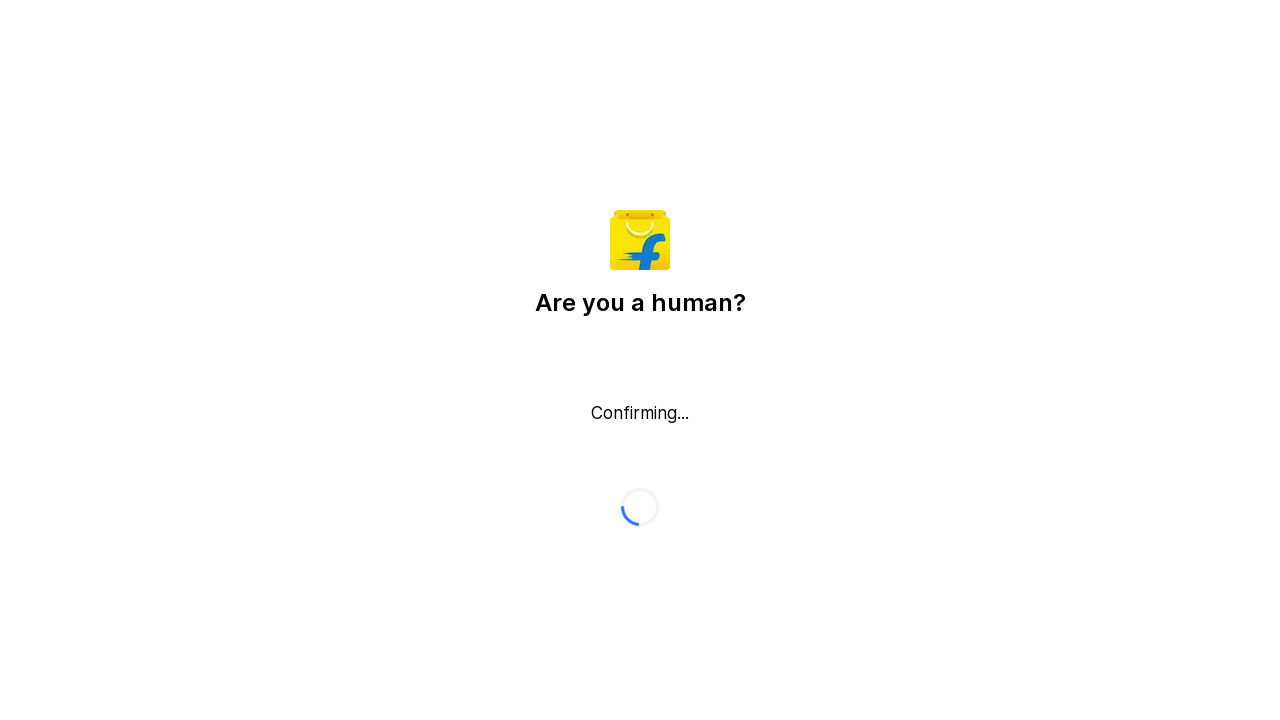

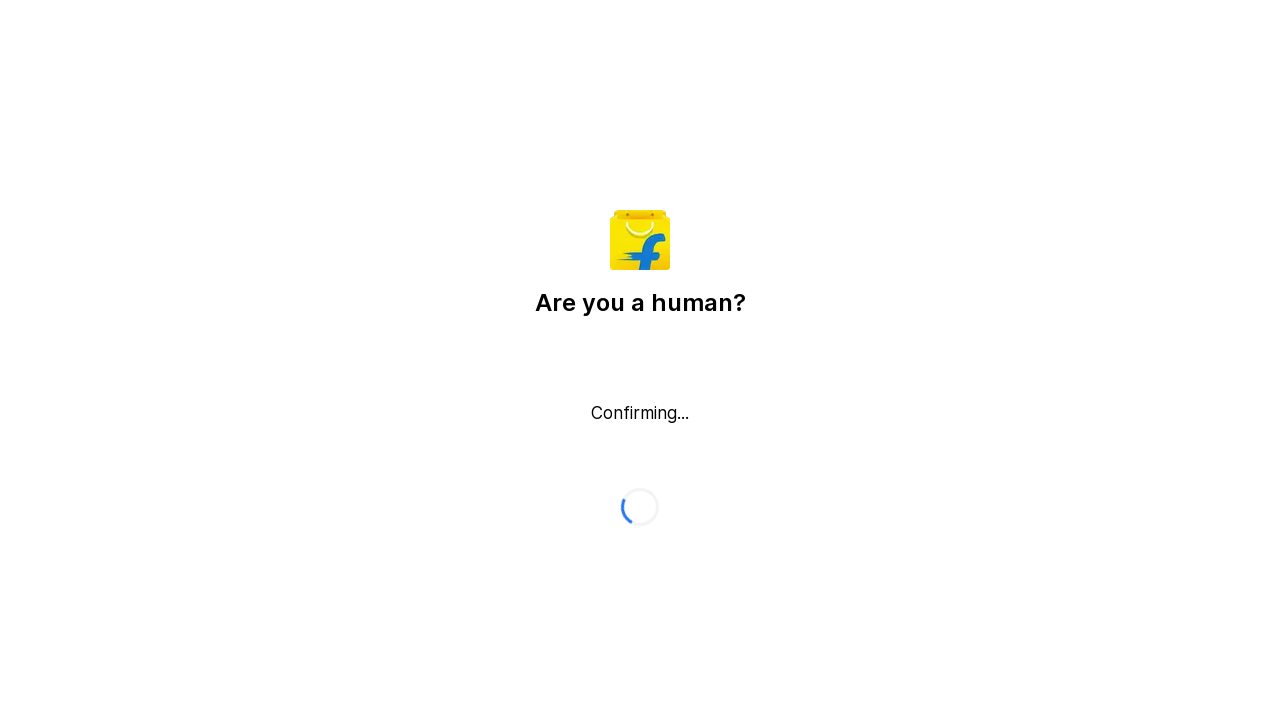